Tests marking individual todo items as complete by clicking their checkboxes.

Starting URL: https://demo.playwright.dev/todomvc

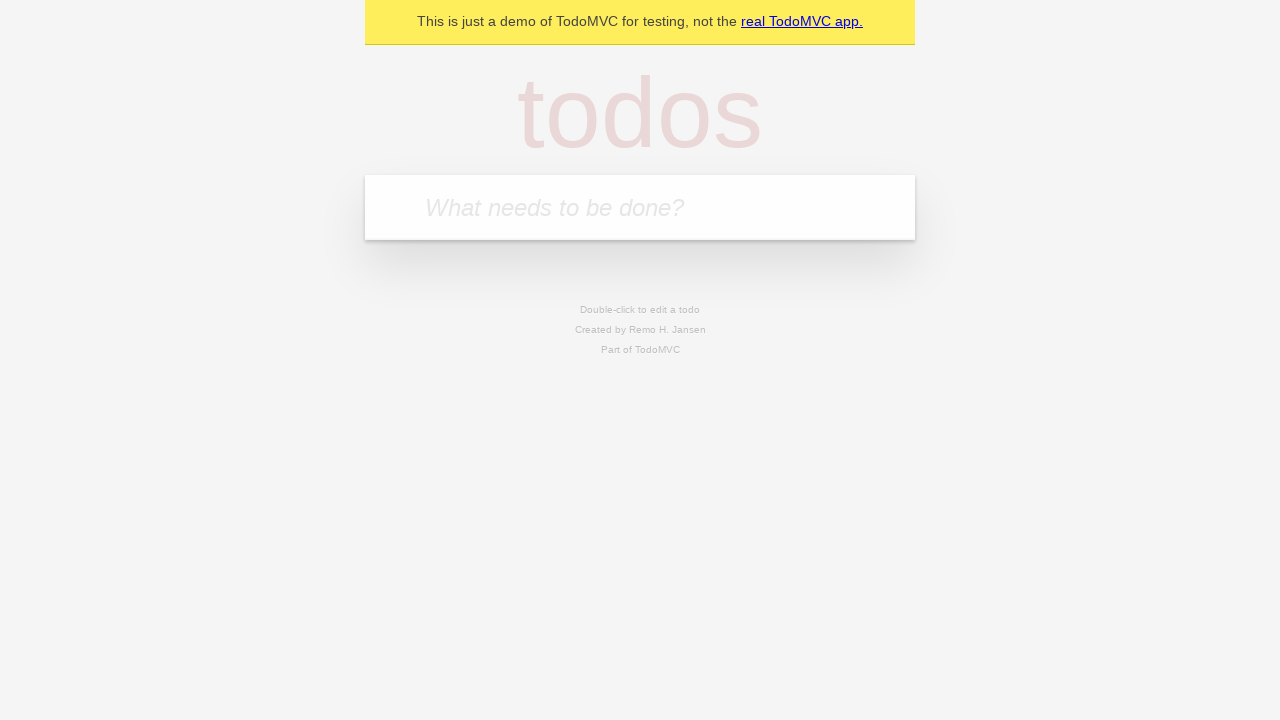

Filled todo input with 'buy some cheese' on internal:attr=[placeholder="What needs to be done?"i]
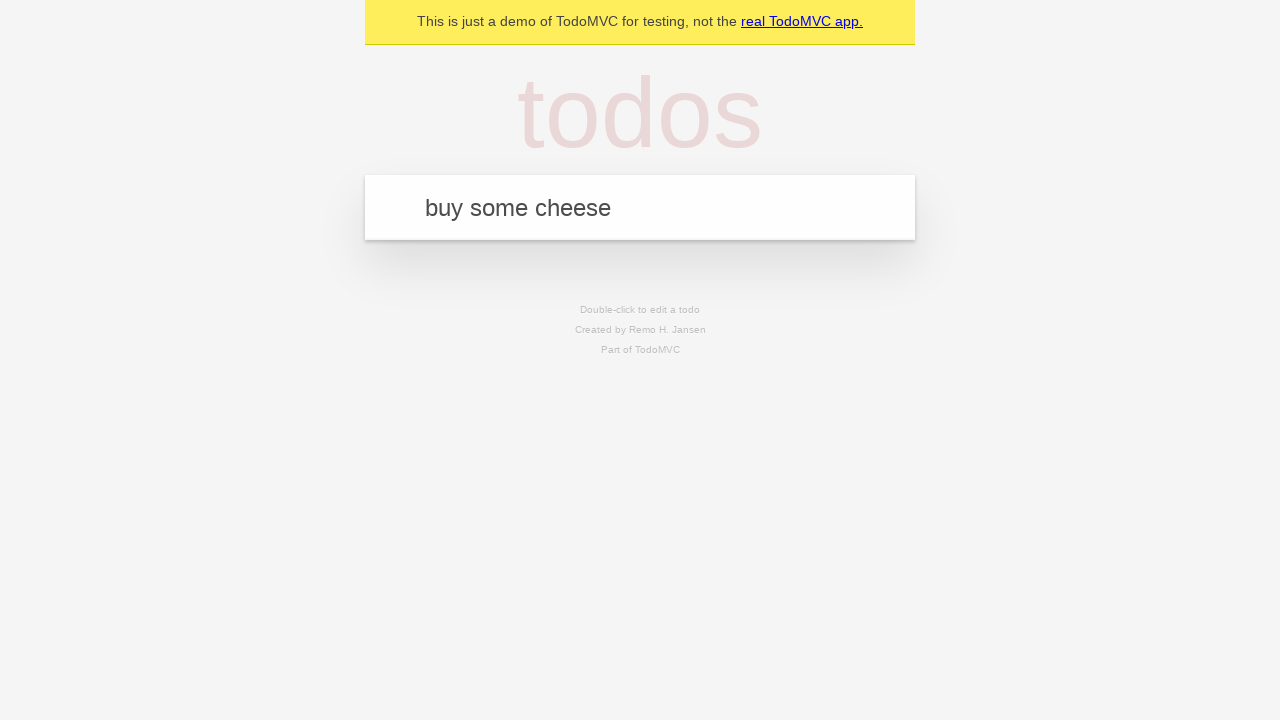

Pressed Enter to create first todo item on internal:attr=[placeholder="What needs to be done?"i]
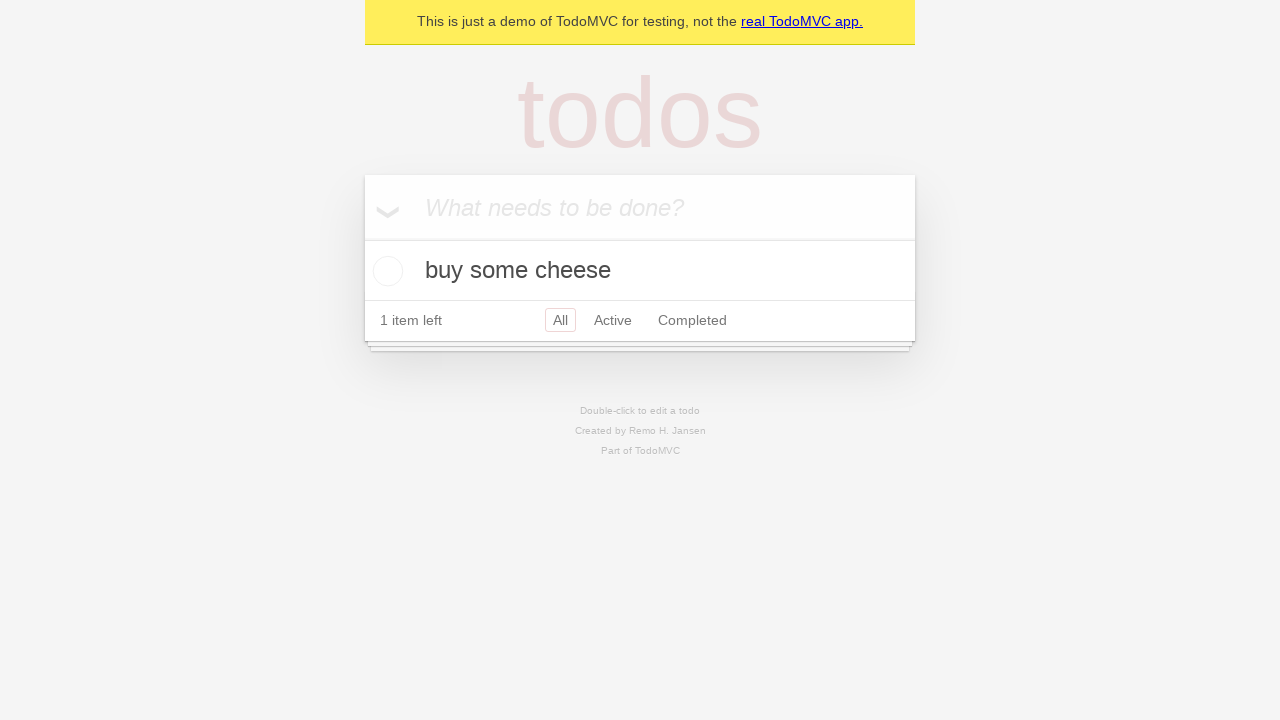

Filled todo input with 'feed the cat' on internal:attr=[placeholder="What needs to be done?"i]
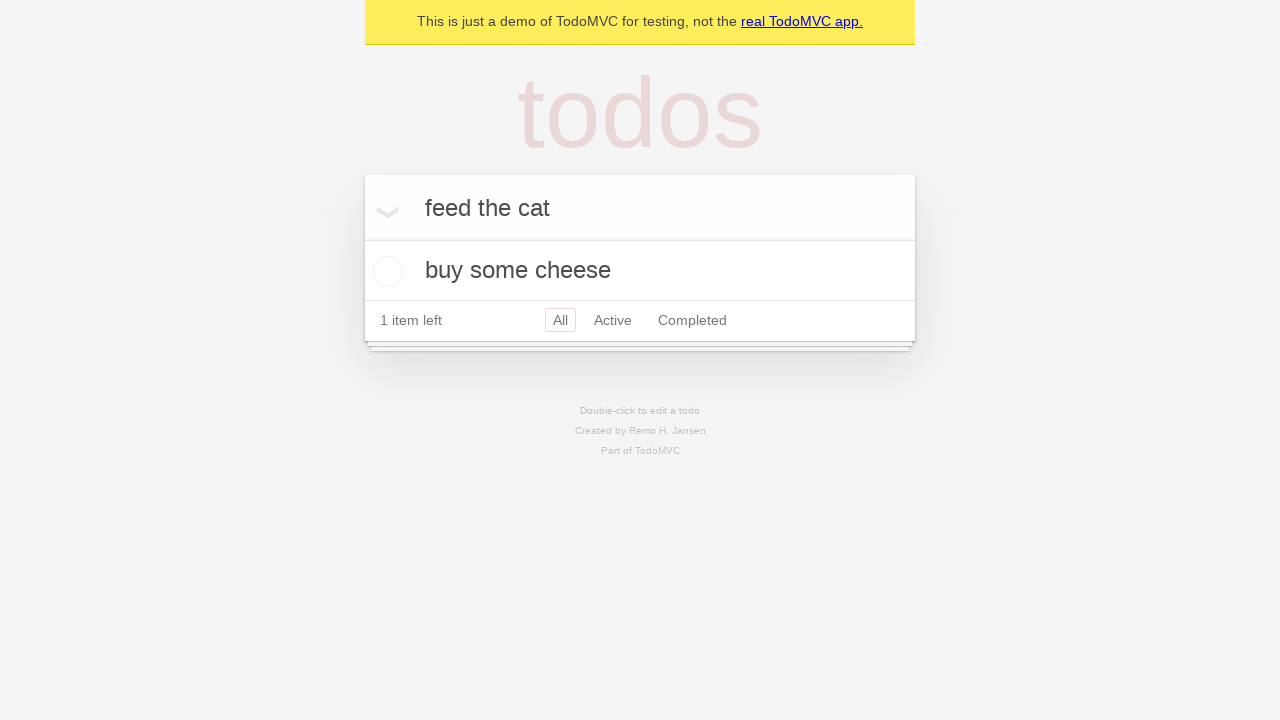

Pressed Enter to create second todo item on internal:attr=[placeholder="What needs to be done?"i]
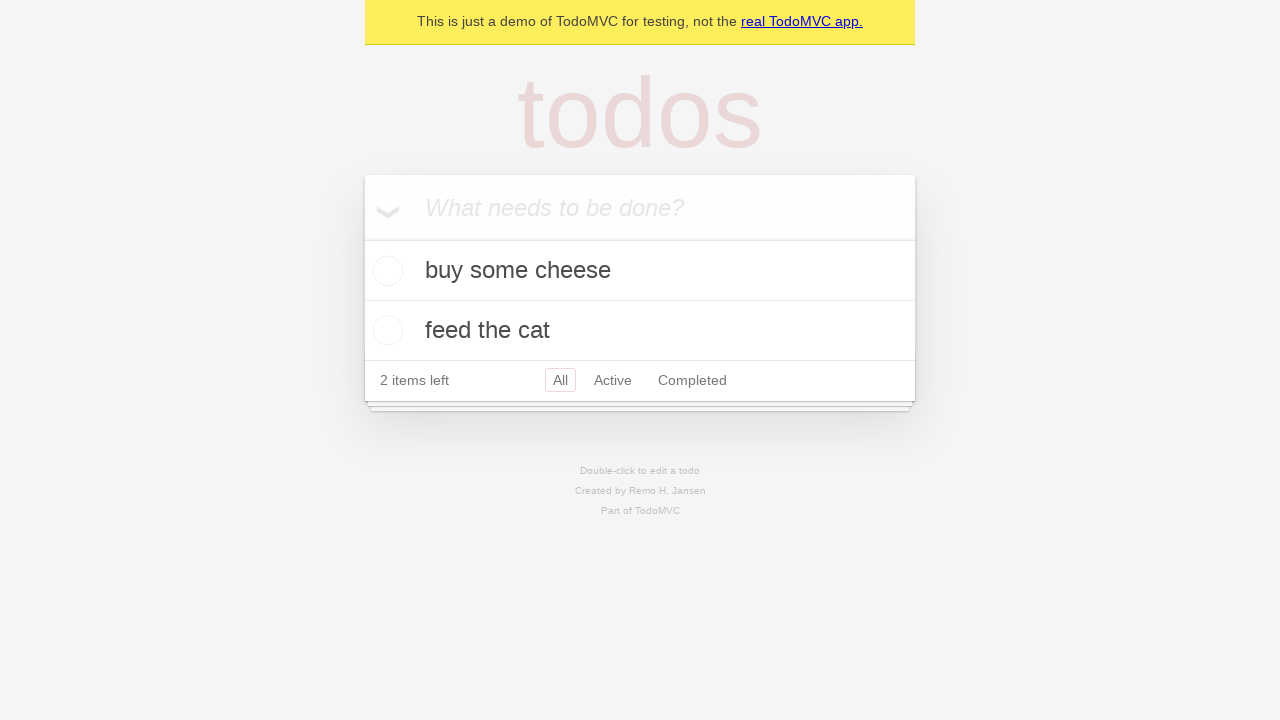

Checked checkbox for first todo item 'buy some cheese' at (385, 271) on internal:testid=[data-testid="todo-item"s] >> nth=0 >> internal:role=checkbox
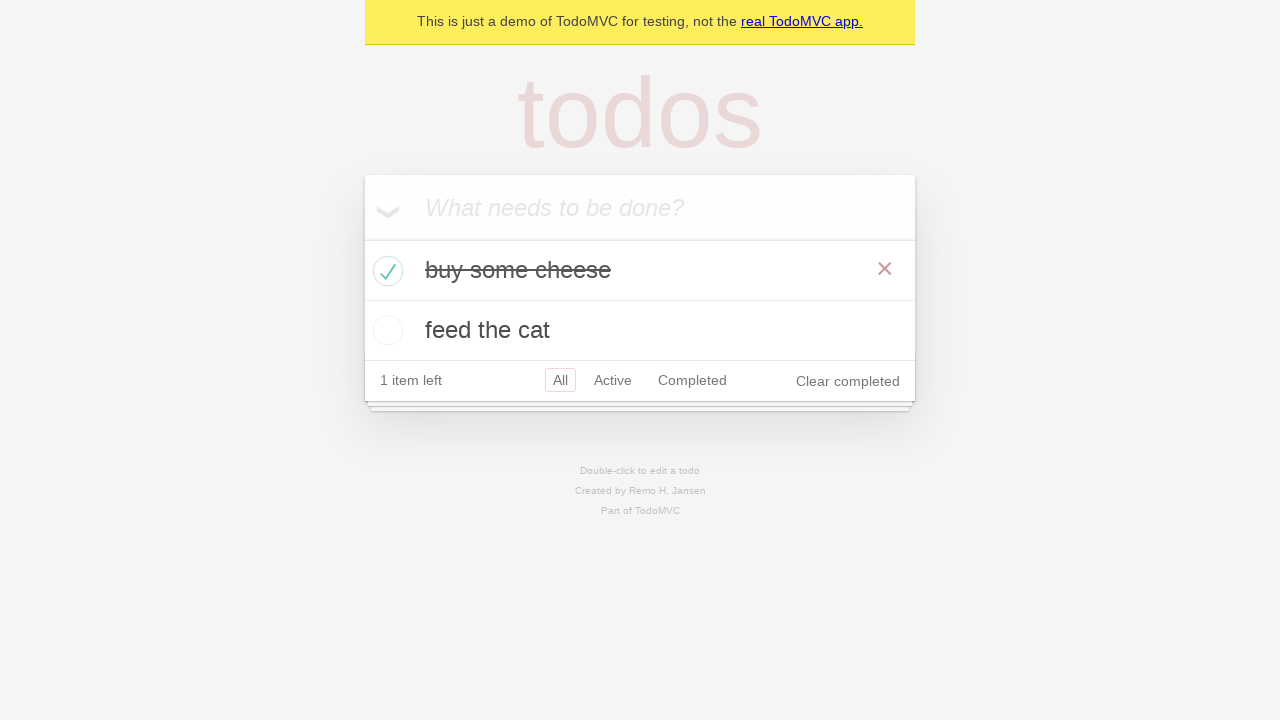

Checked checkbox for second todo item 'feed the cat' at (385, 330) on internal:testid=[data-testid="todo-item"s] >> nth=1 >> internal:role=checkbox
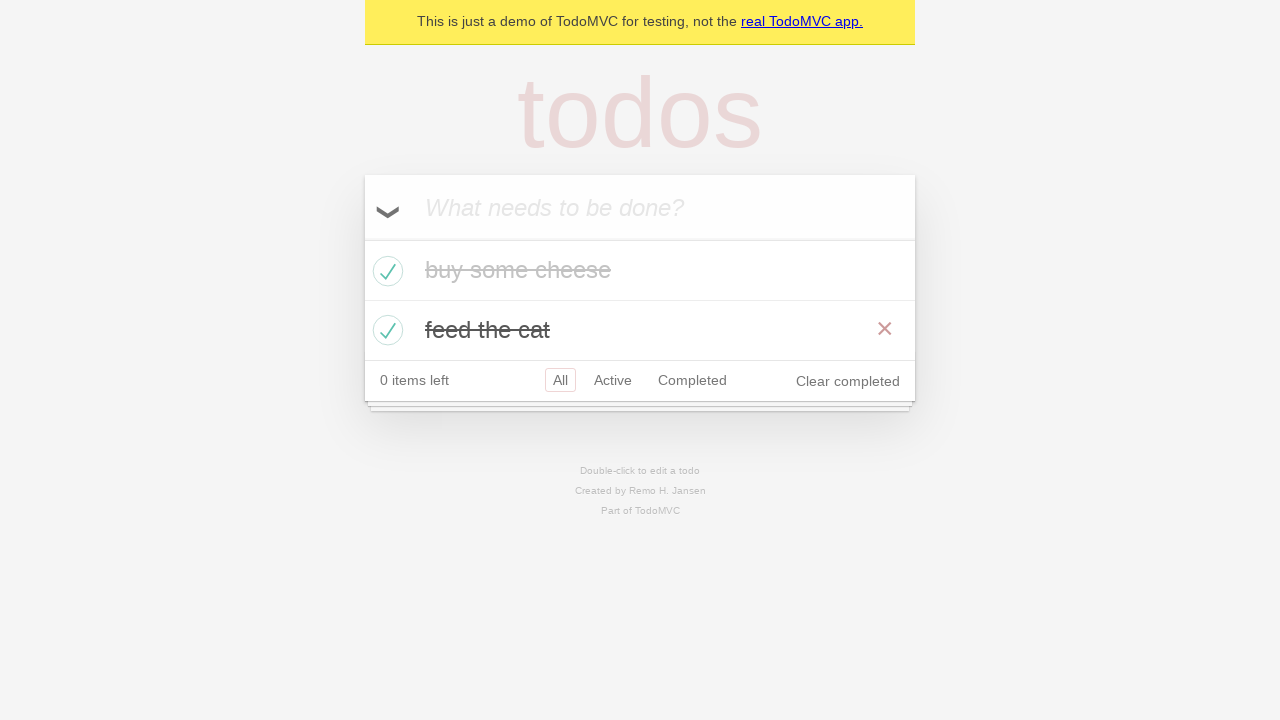

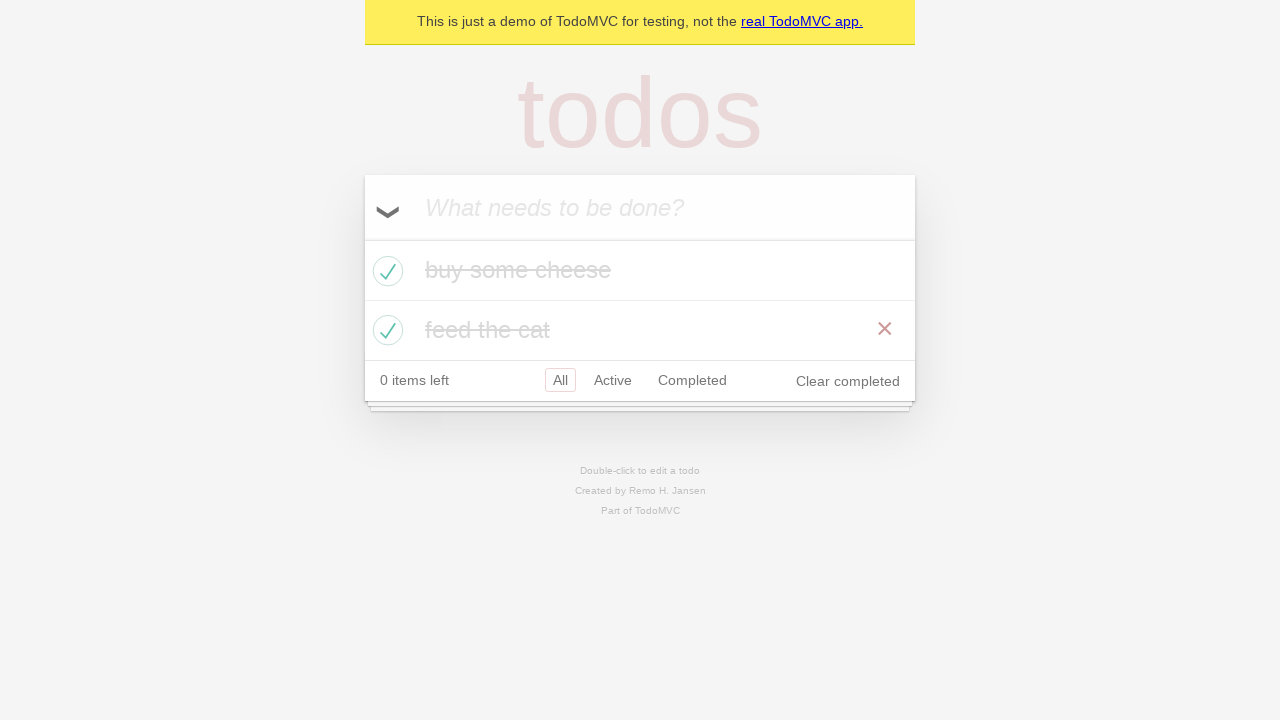